Tests the Starbucks Korea store locator by navigating to the regional search, selecting Gwangju region, clicking on a store from the results, viewing its details, and closing the detail popup.

Starting URL: https://www.starbucks.co.kr/store/store_map.do

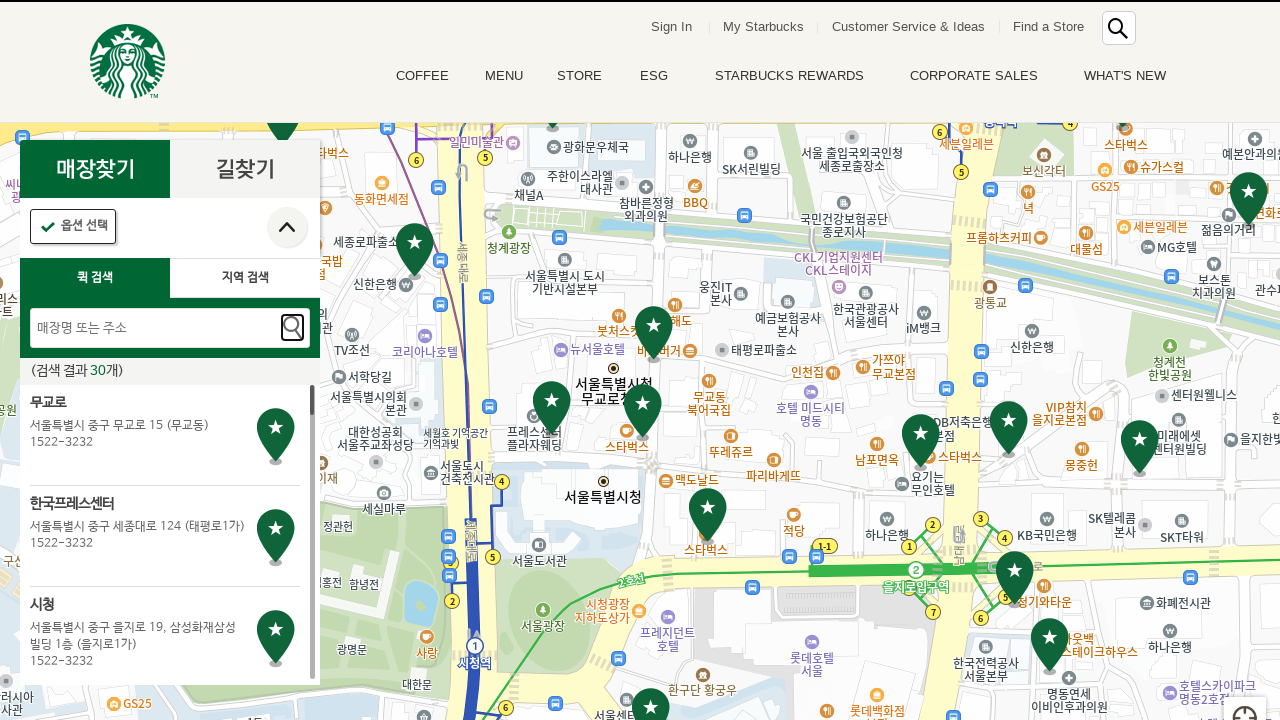

Waited for page to reach networkidle state
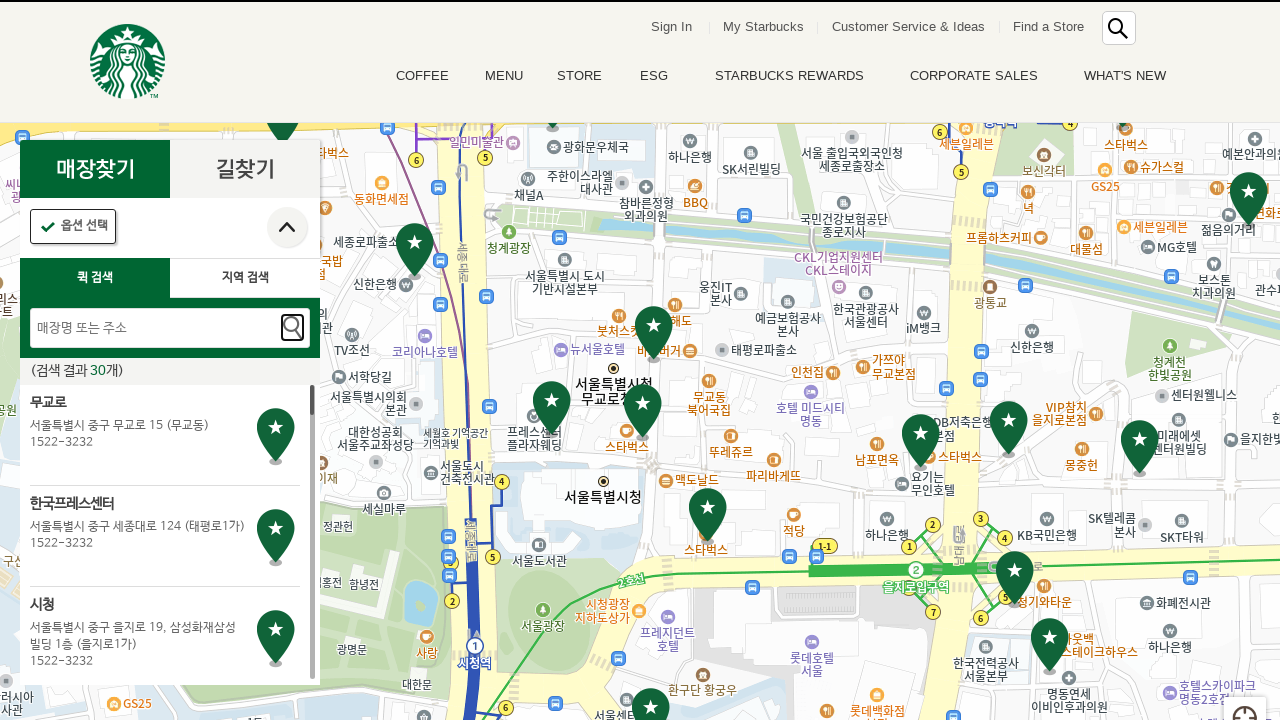

Waited 5 seconds for page initialization
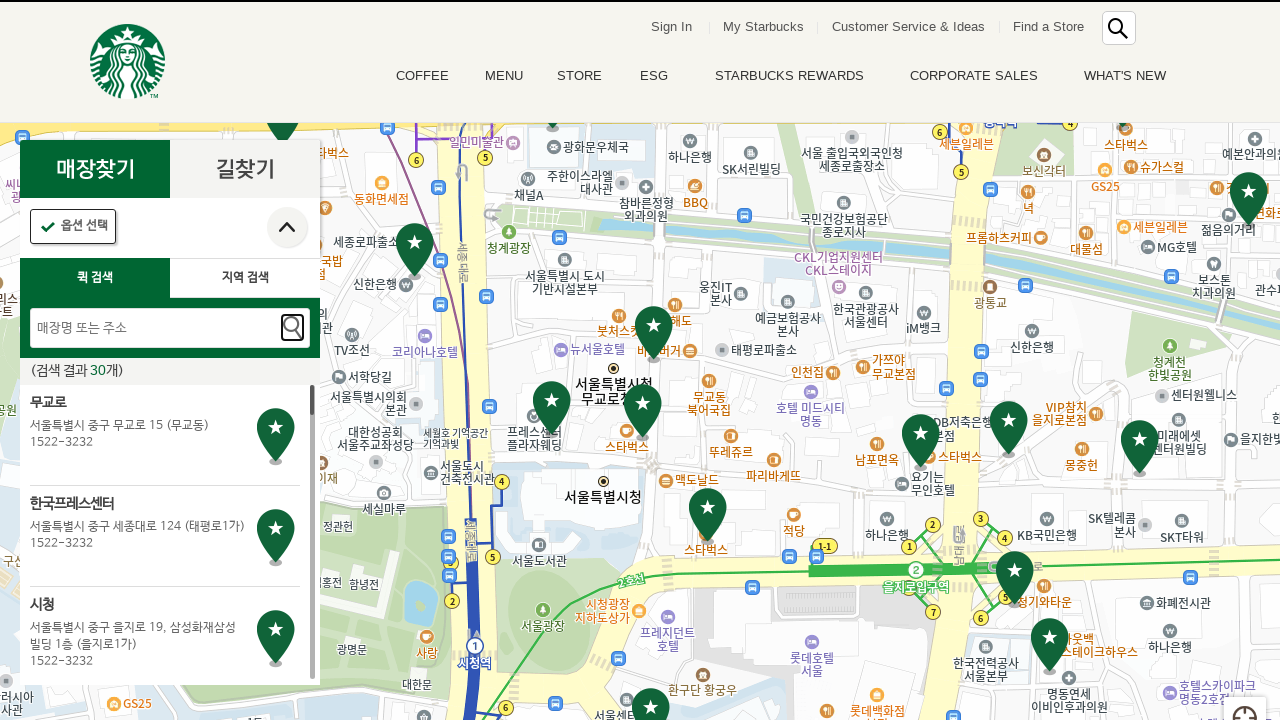

Clicked on regional search button at (245, 278) on #container > div > form > fieldset > div > section > article.find_store_cont > a
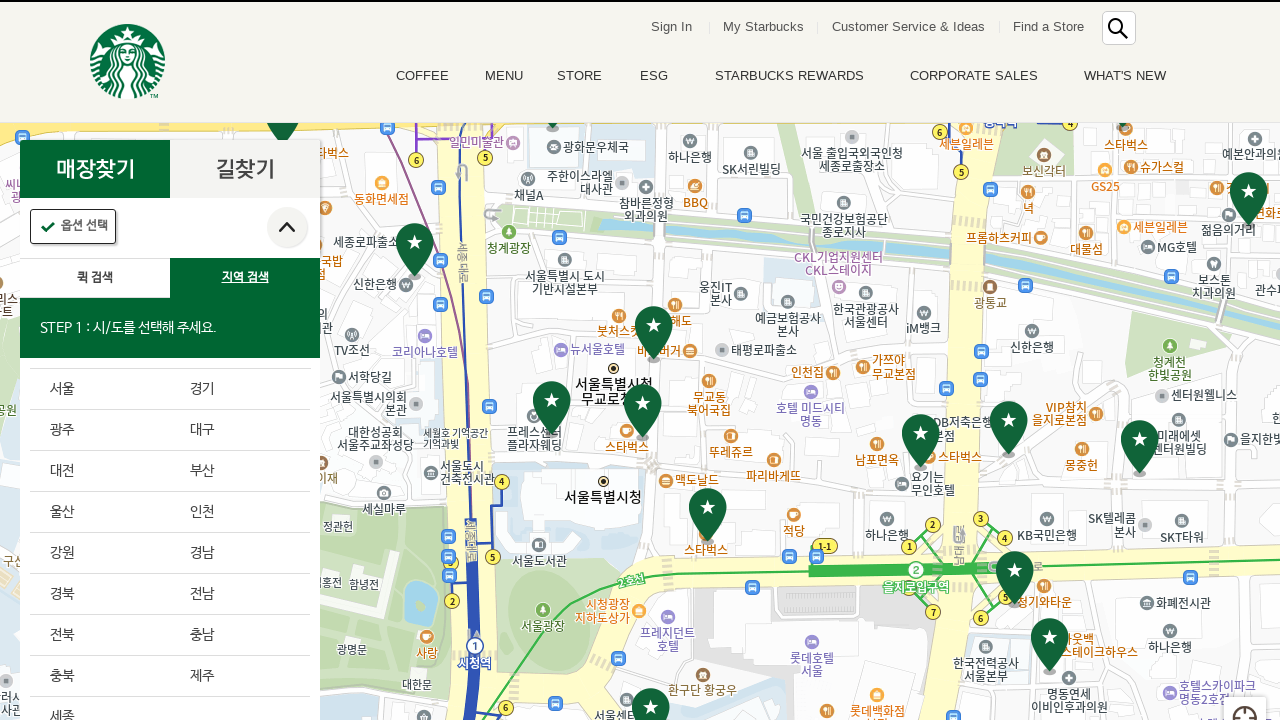

Waited for regional search menu to open
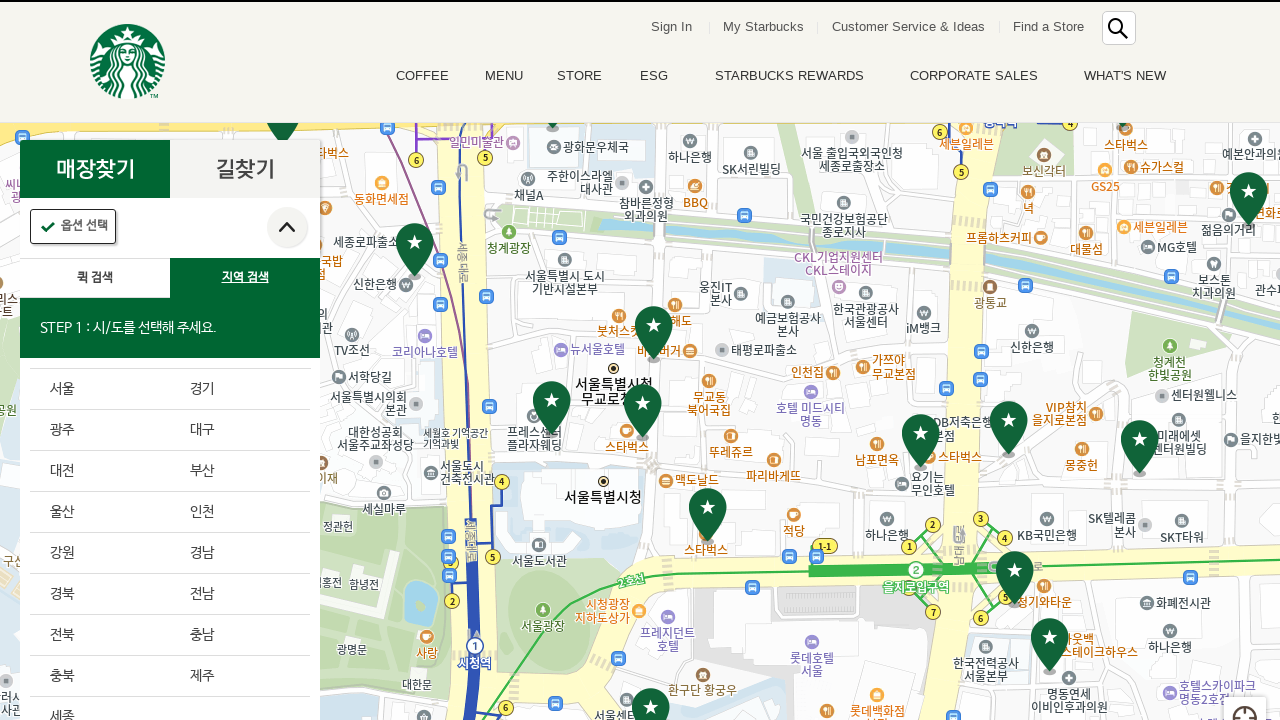

Selected Gwangju region from the list at (100, 430) on .loca_step1_cont .sido_arae_box li:nth-child(3)
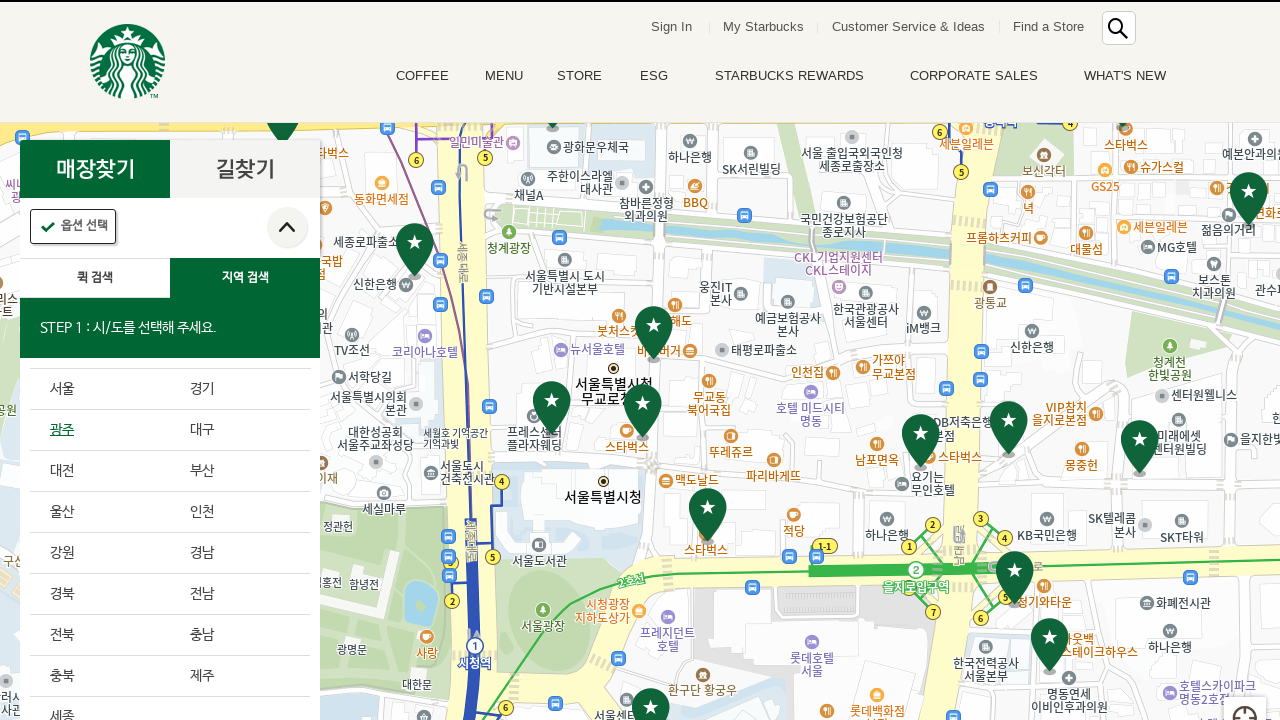

Waited for Gwangju region to load
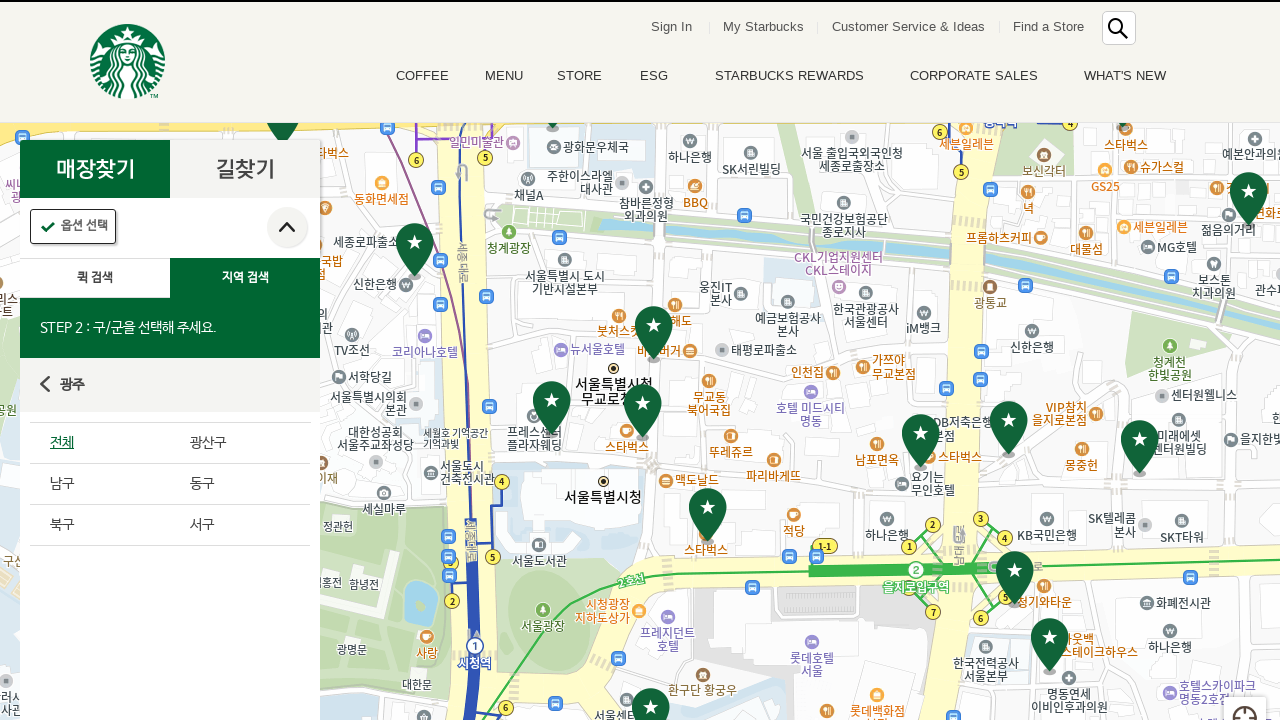

Clicked 'Select All' for sub-regions at (100, 443) on #mCSB_2_container > ul > li:nth-child(1) > a
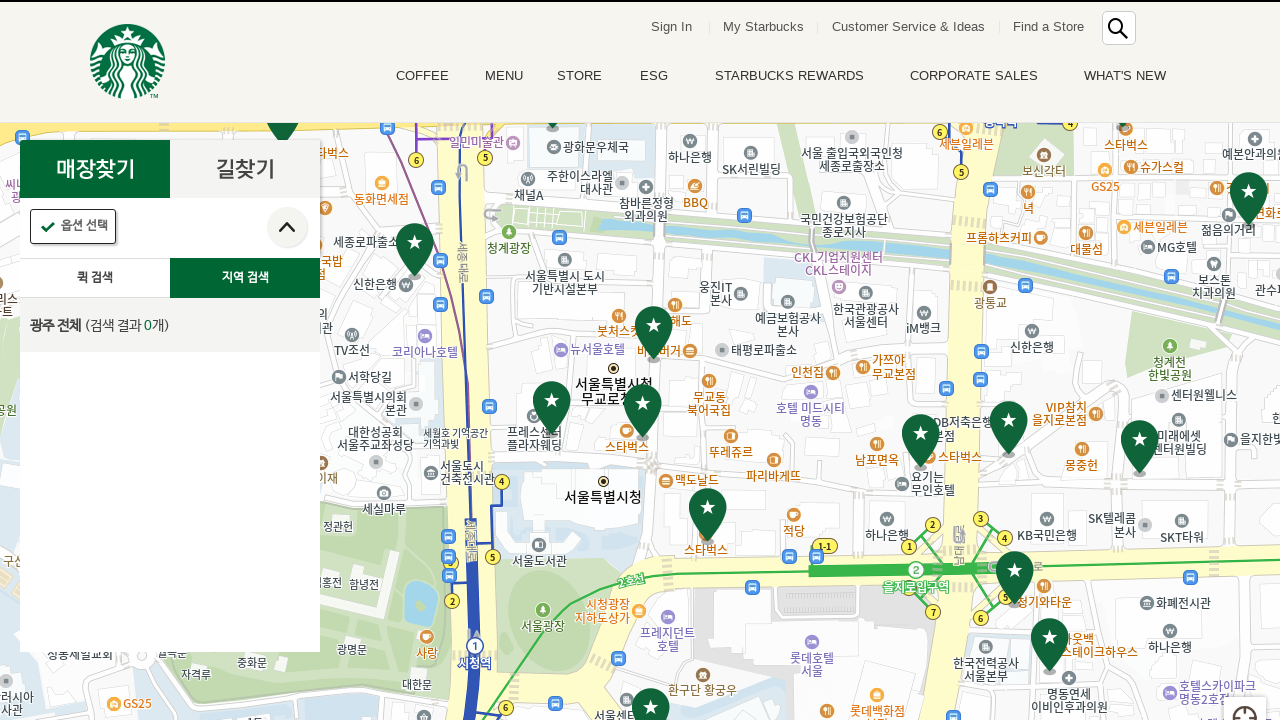

Waited for sub-regions to be selected
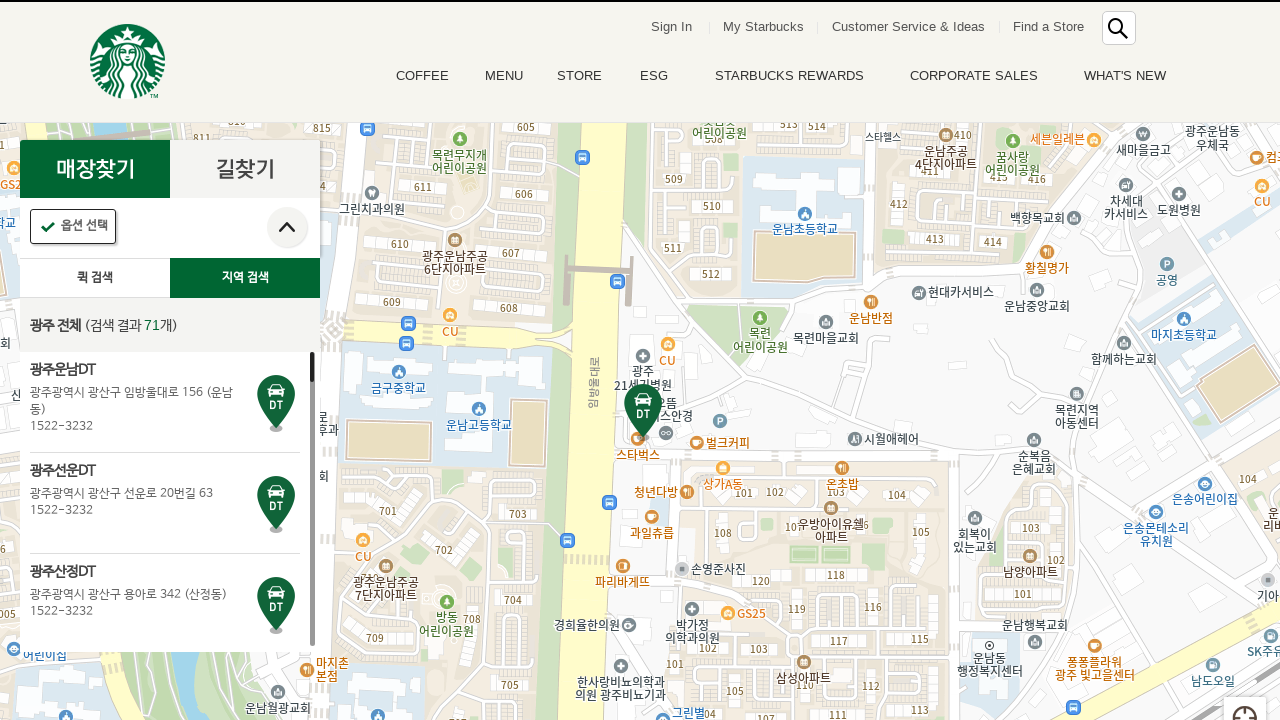

Store search results loaded
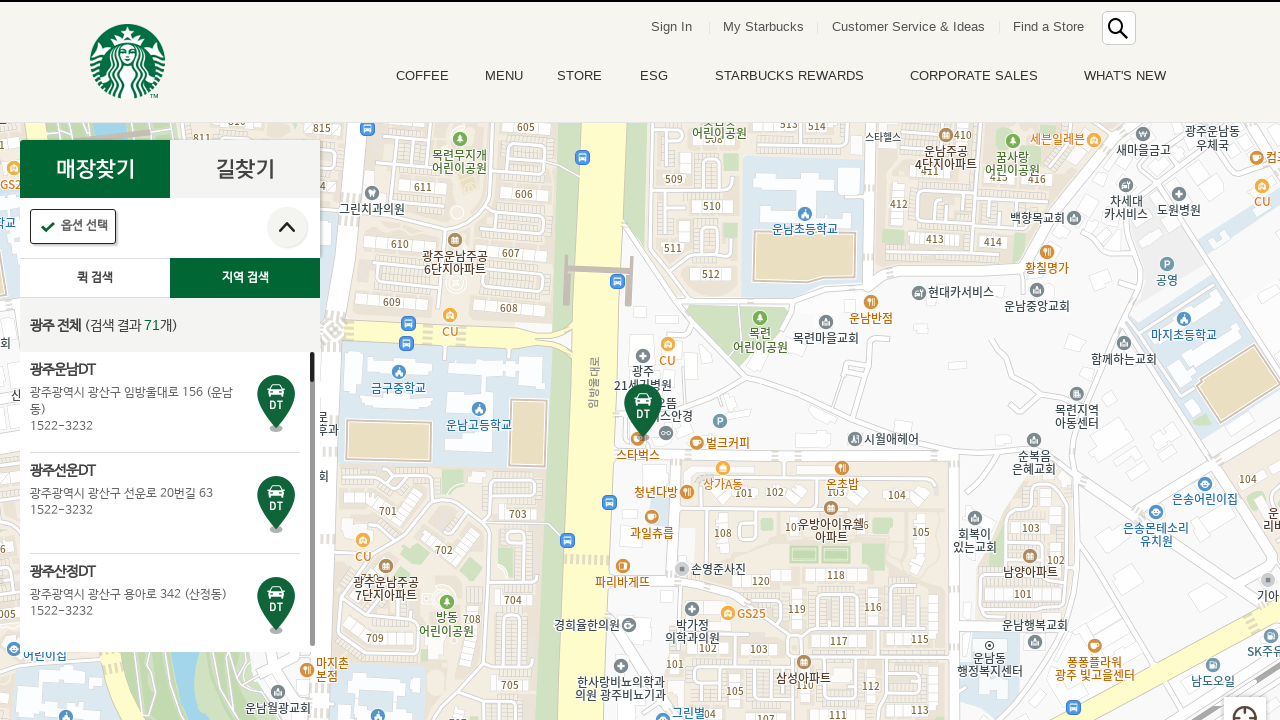

Clicked on the first store in the search results at (165, 402) on .quickSearchResultBoxSidoGugun .quickResultLstCon >> nth=0
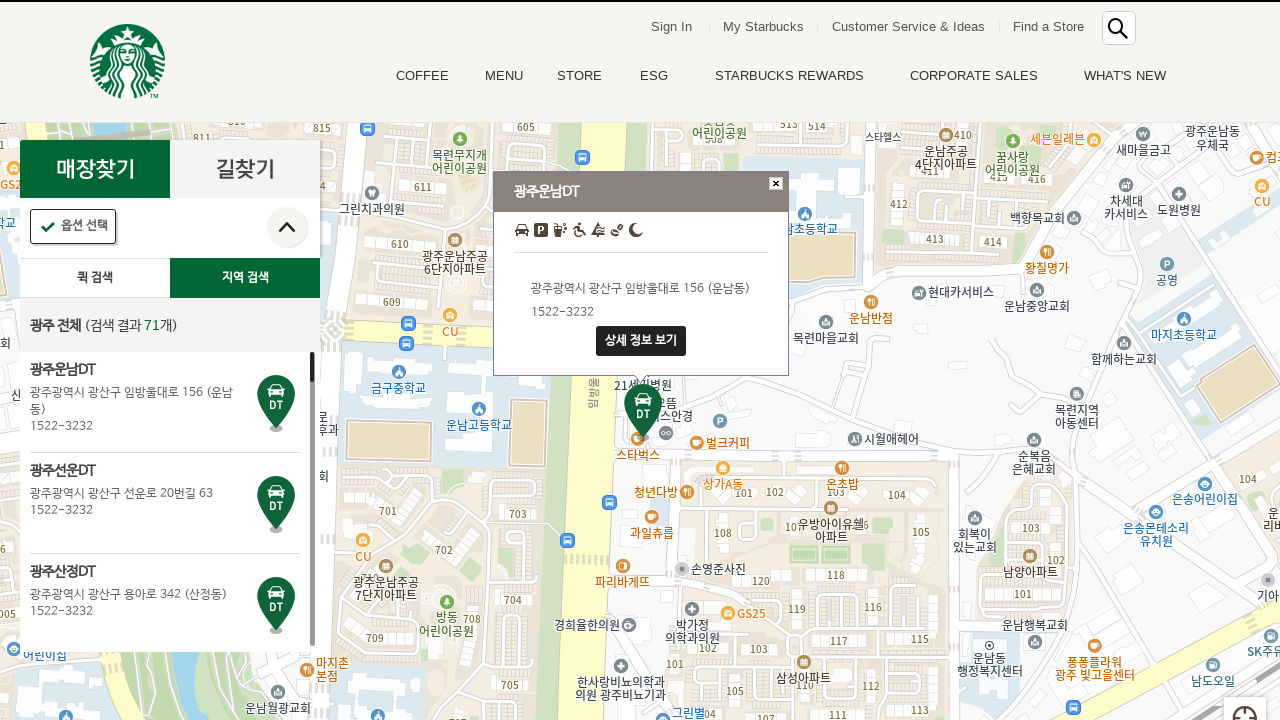

Waited for store selection to process
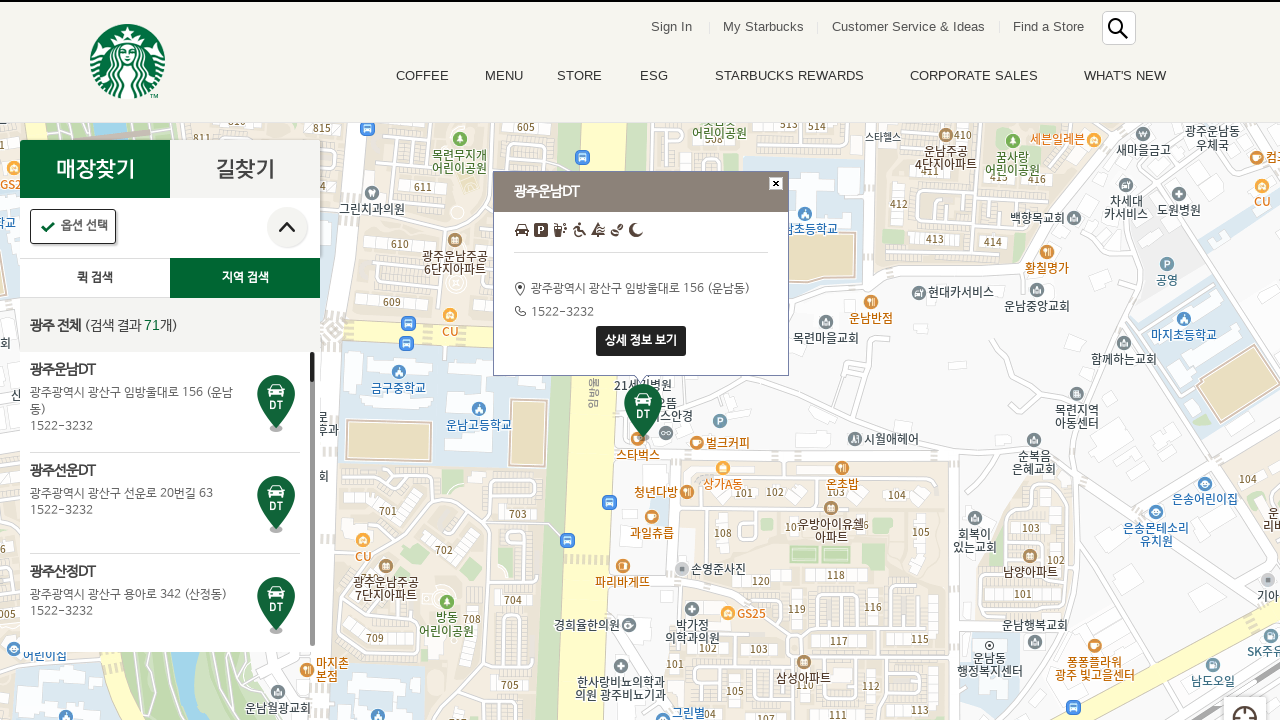

Clicked 'View Details' button on store marker popup at (641, 341) on .map_marker_pop .btn_marker_detail
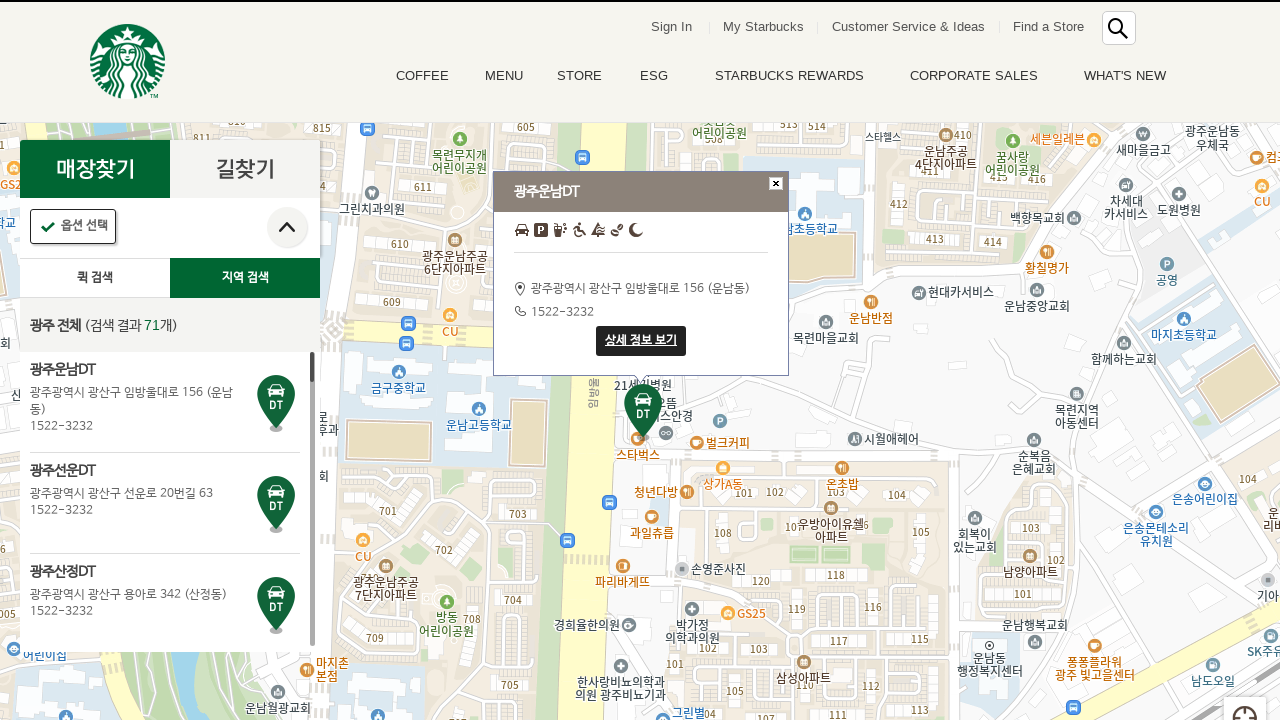

Waited for detail popup to open
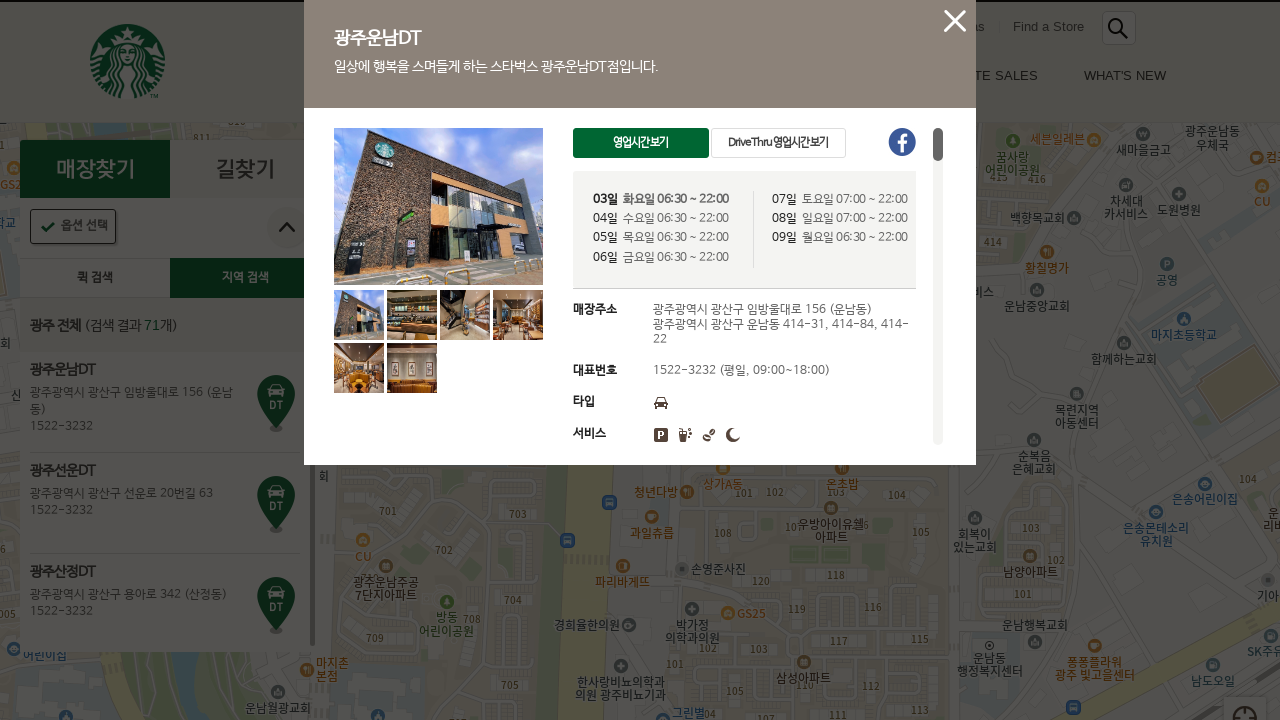

Store detail popup appeared
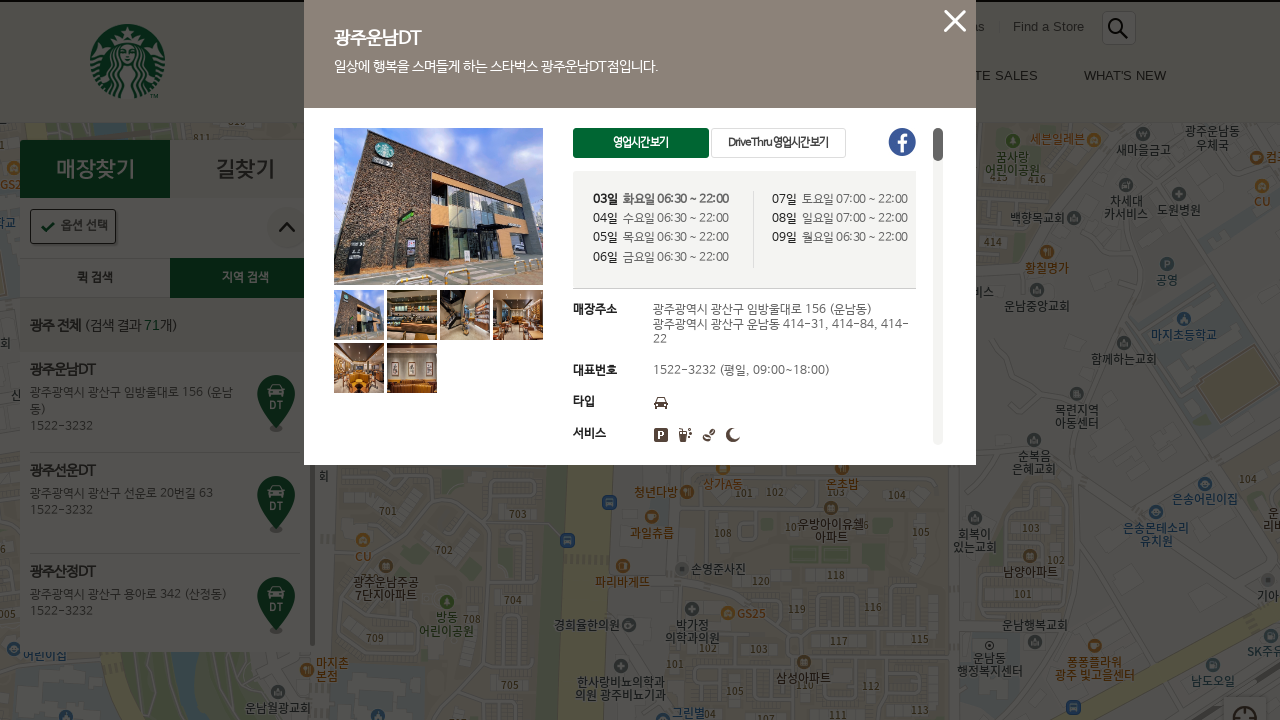

Clicked close button to close store detail popup at (955, 21) on .btn_pop_close .isStoreViewClosePop
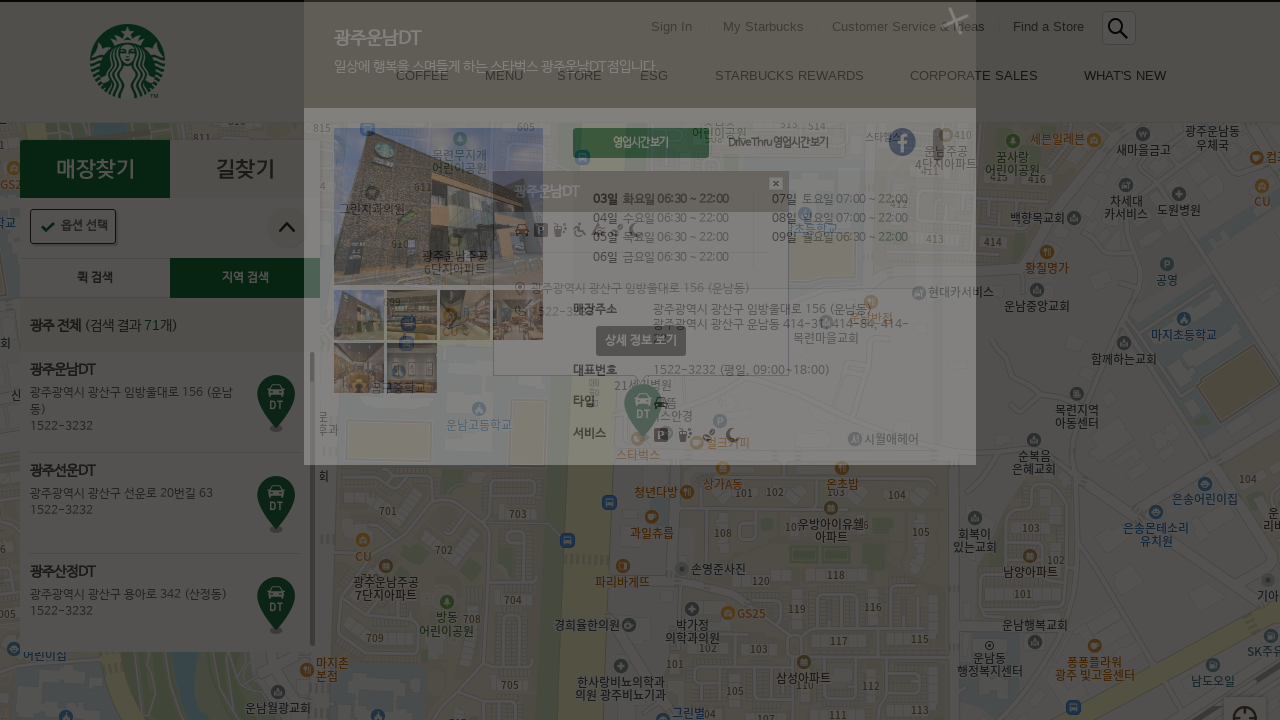

Waited for detail popup to close
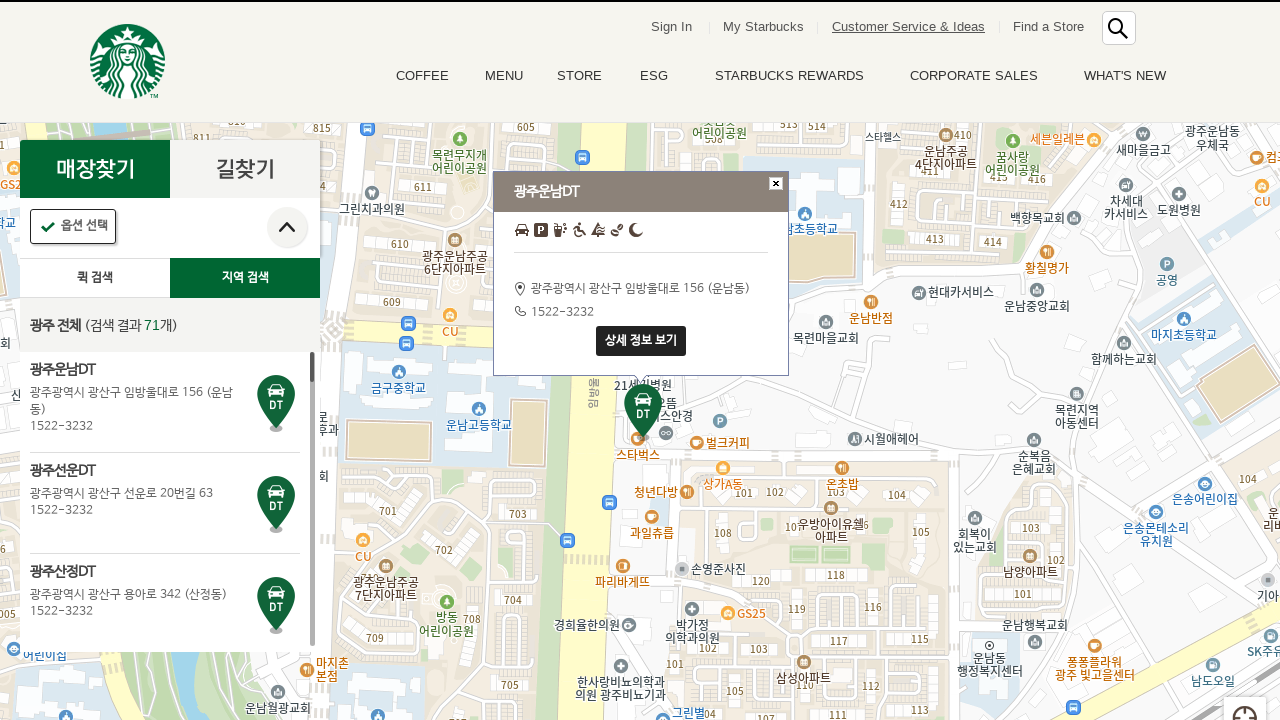

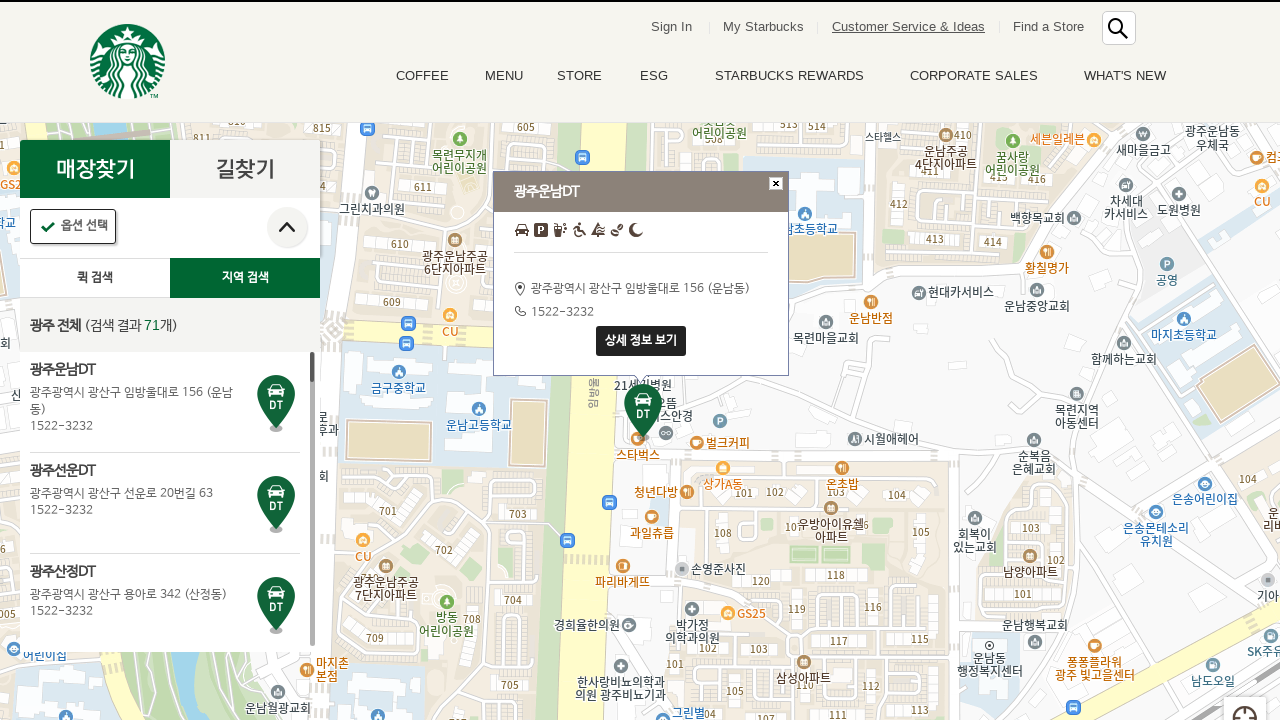